Tests filtering to show only completed todo items

Starting URL: https://demo.playwright.dev/todomvc

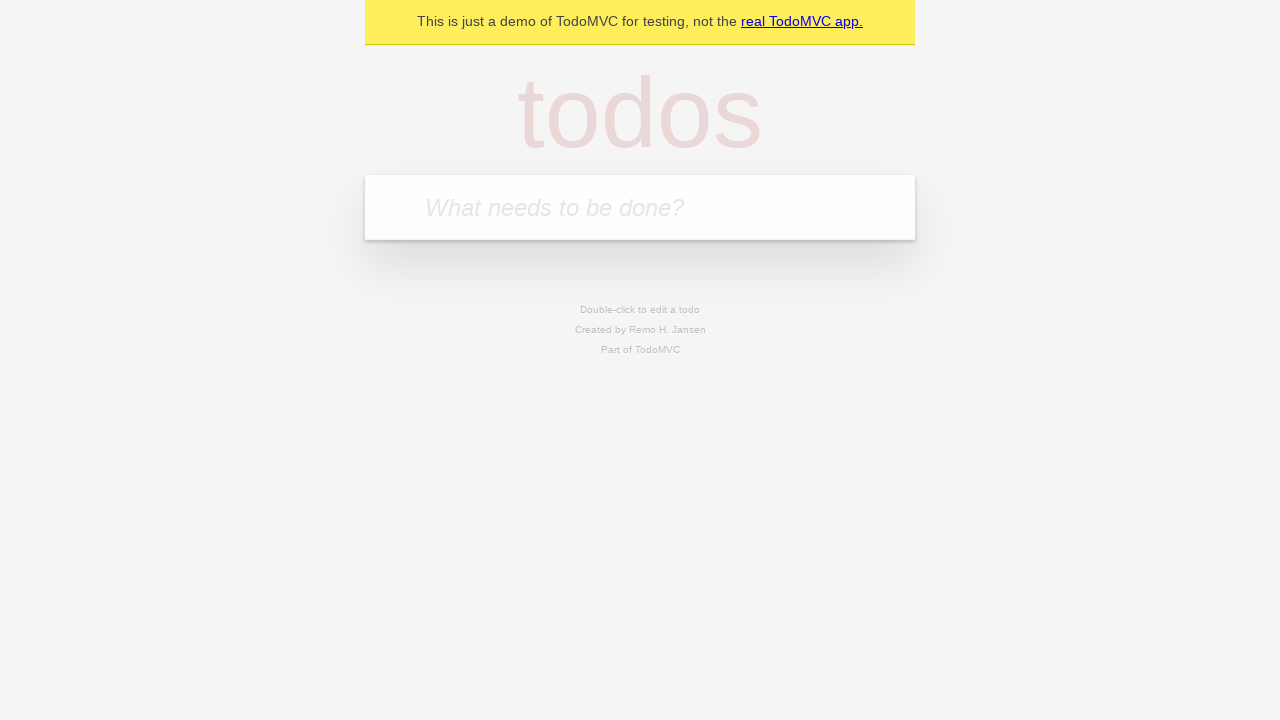

Filled todo input with 'buy some cheese' on input[placeholder='What needs to be done?']
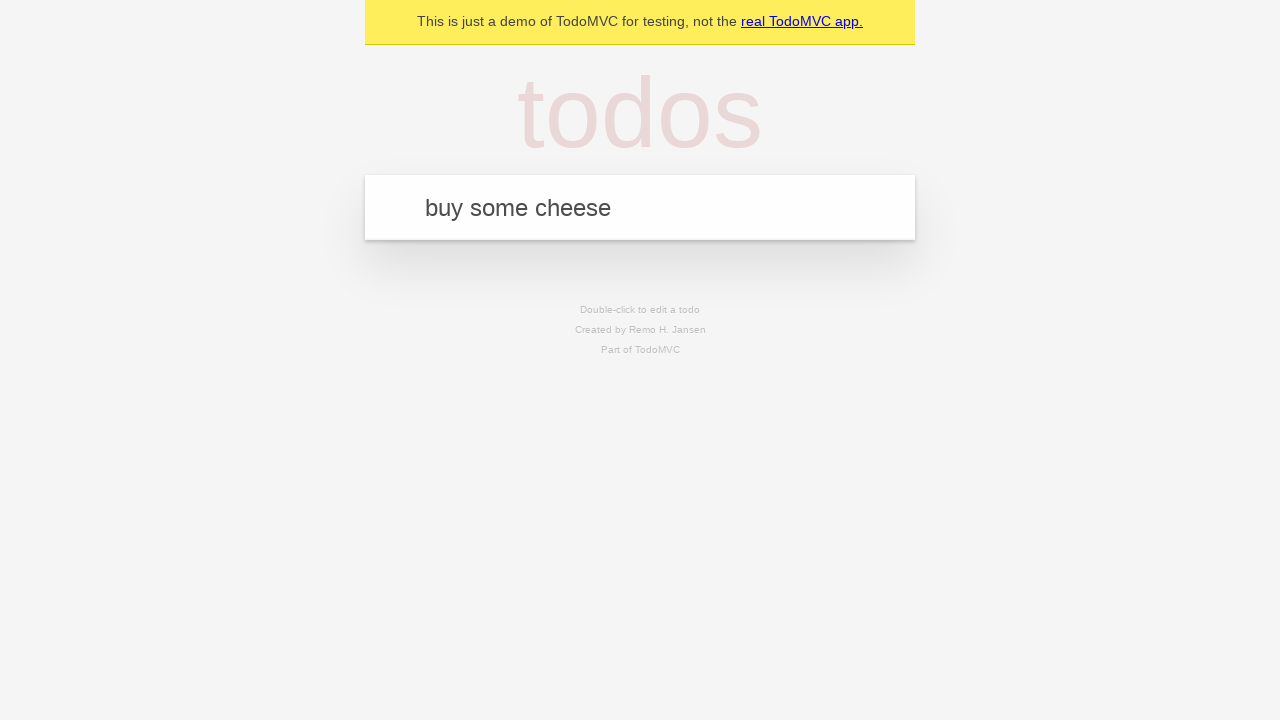

Pressed Enter to add first todo item on input[placeholder='What needs to be done?']
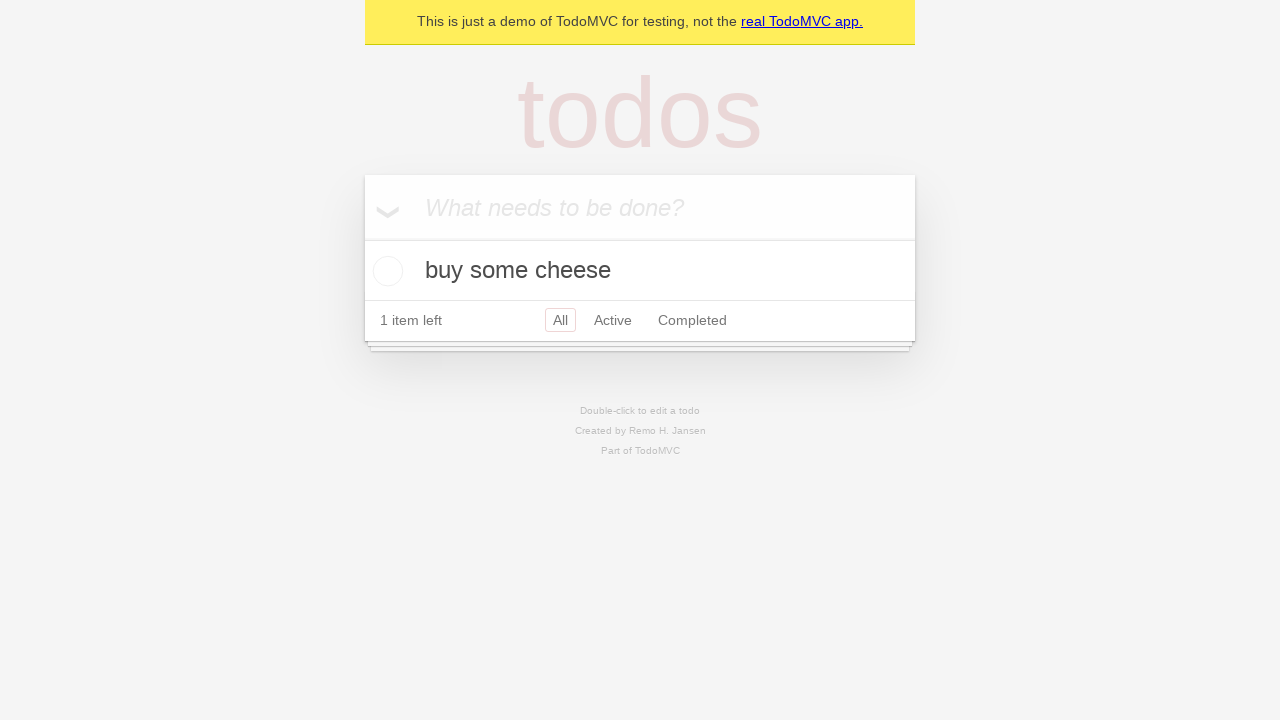

Filled todo input with 'feed the cat' on input[placeholder='What needs to be done?']
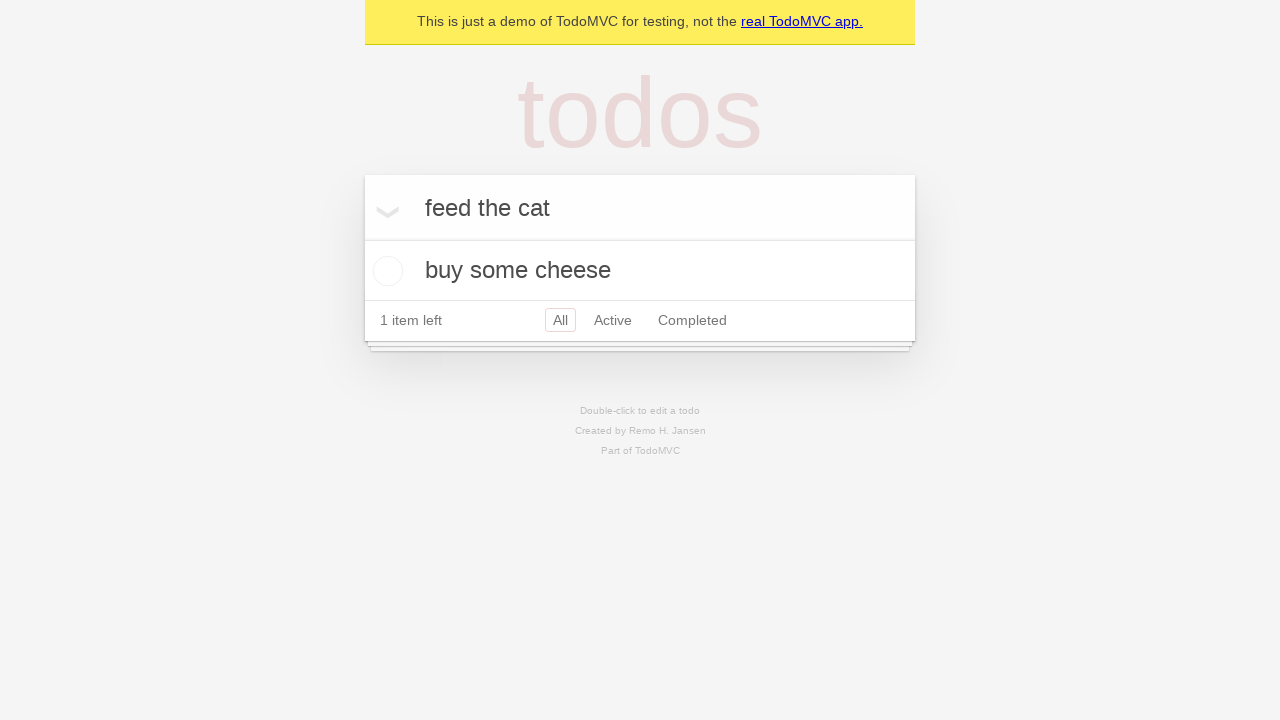

Pressed Enter to add second todo item on input[placeholder='What needs to be done?']
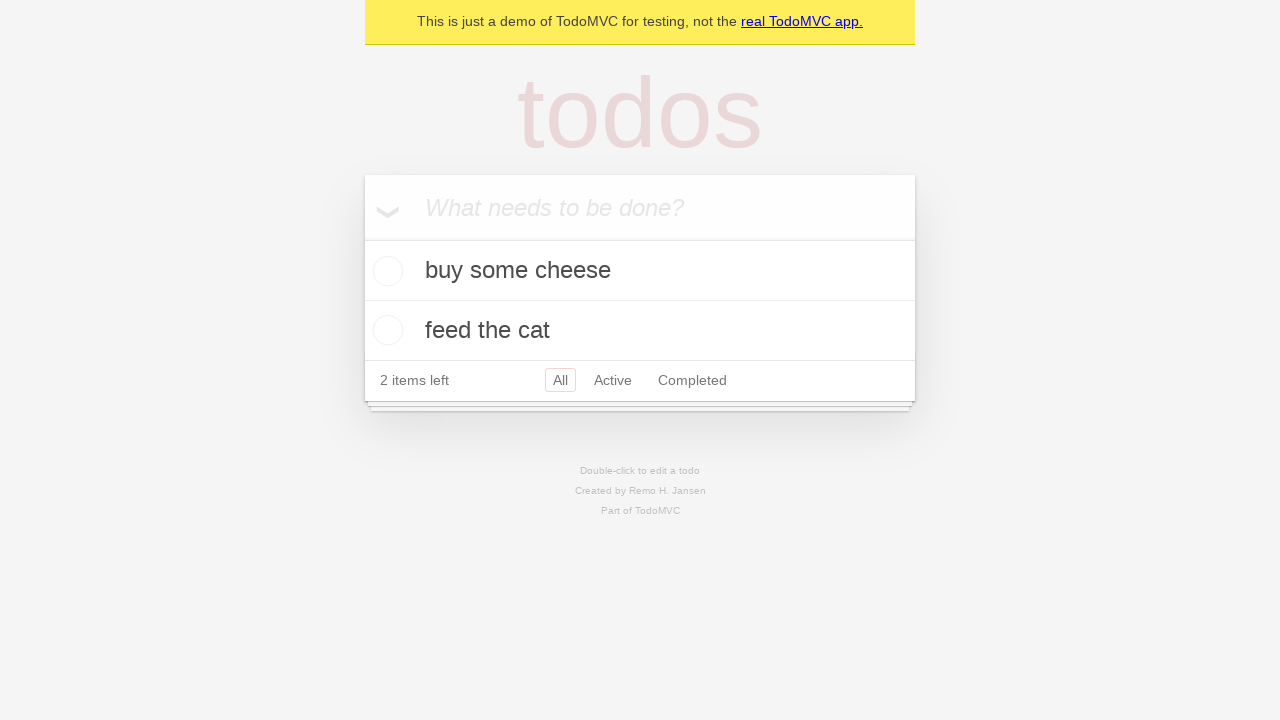

Filled todo input with 'book a doctors appointment' on input[placeholder='What needs to be done?']
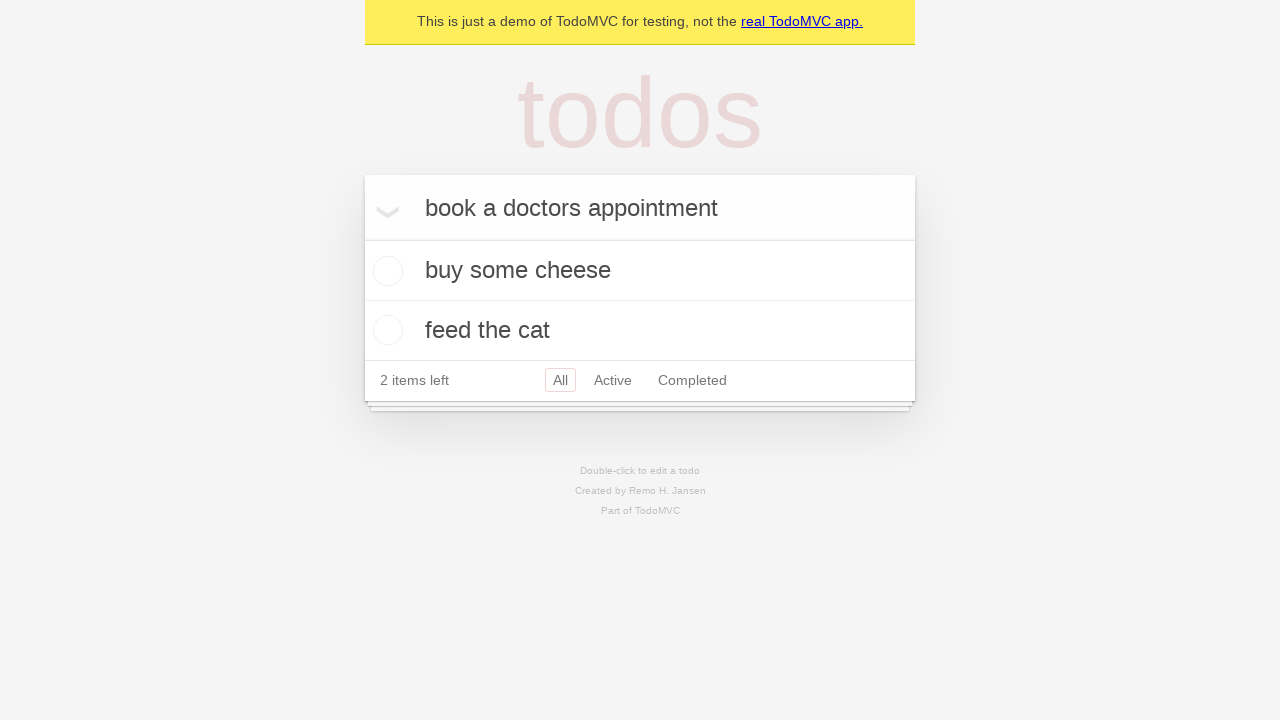

Pressed Enter to add third todo item on input[placeholder='What needs to be done?']
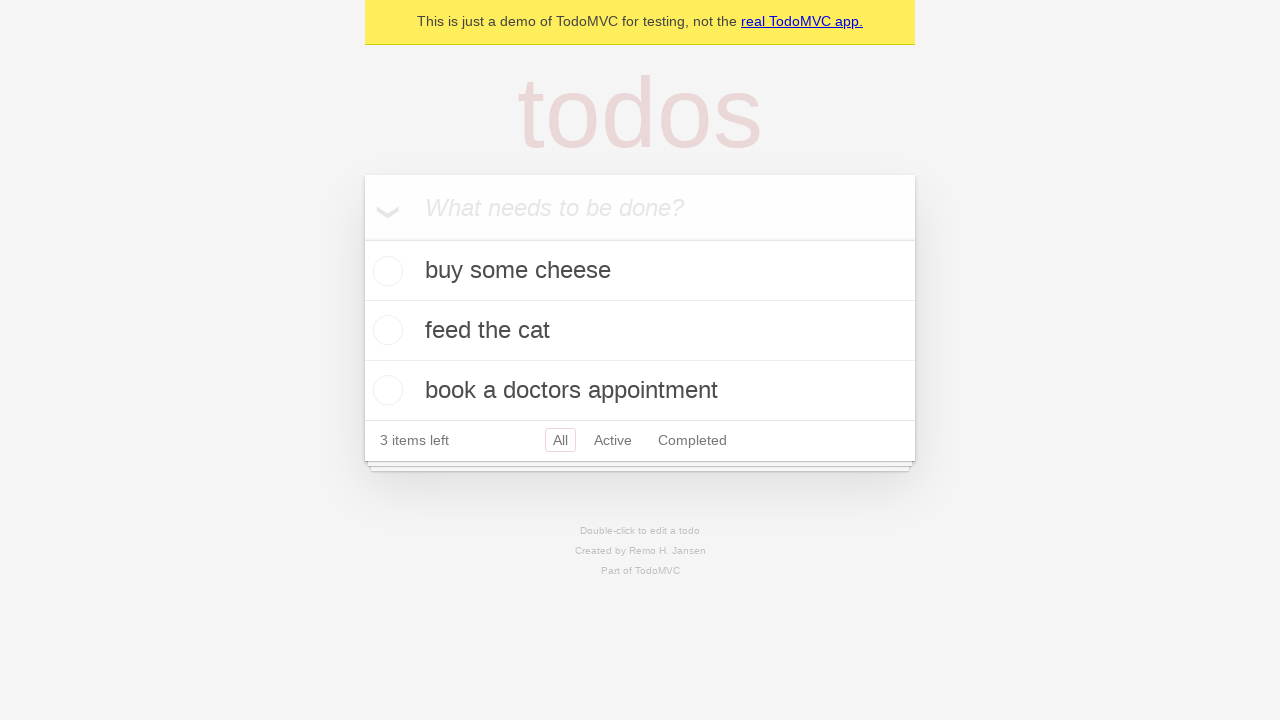

Checked the second todo item checkbox at (385, 330) on [data-testid='todo-item'] >> nth=1 >> role=checkbox
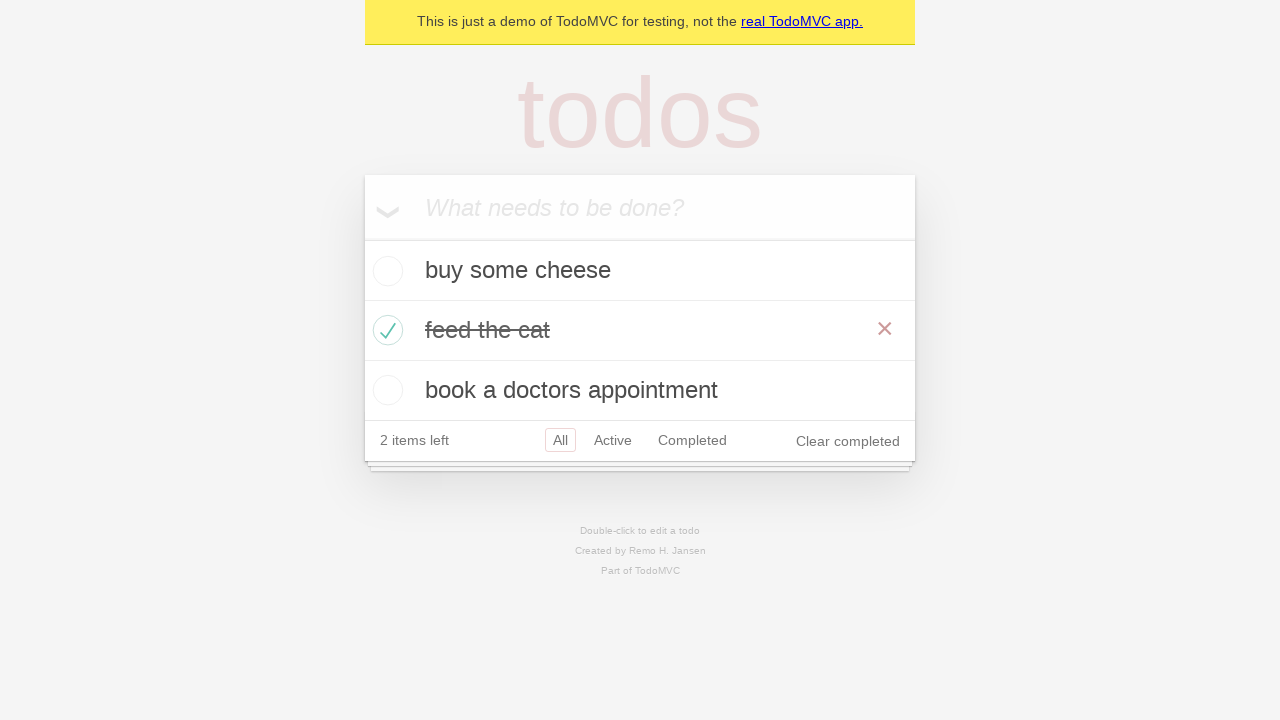

Clicked Completed filter to display only completed items at (692, 440) on role=link[name='Completed']
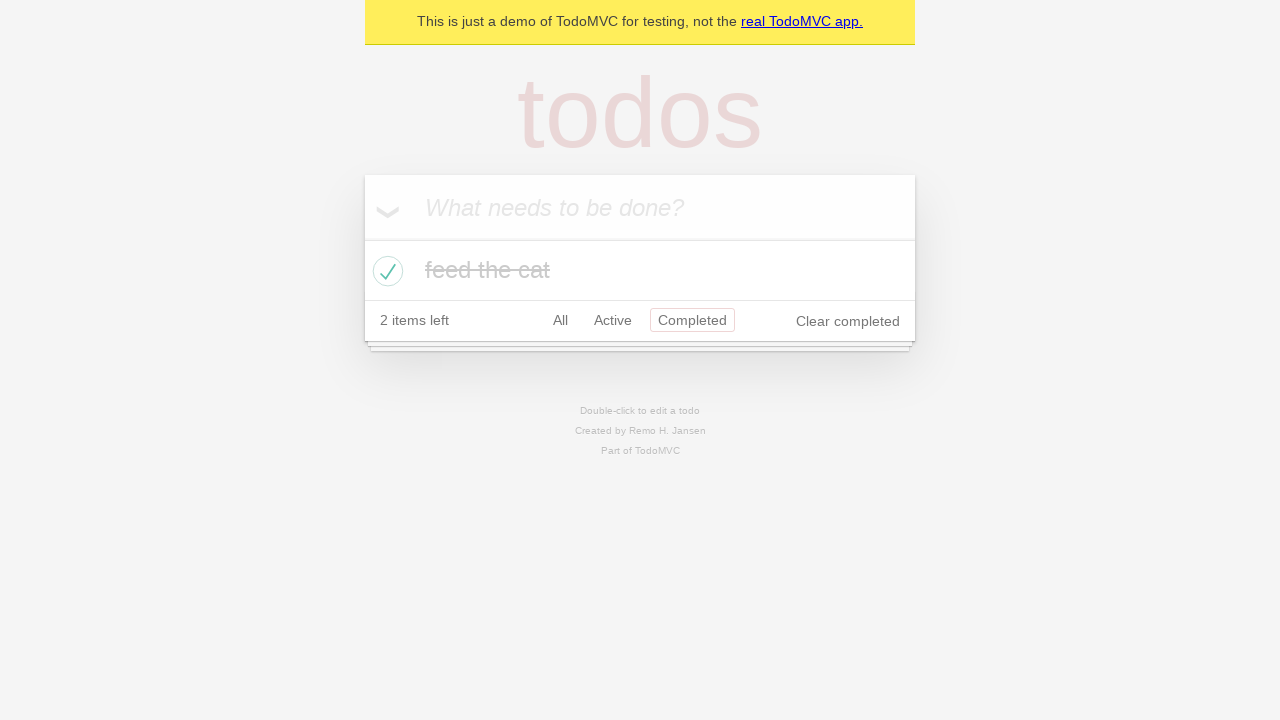

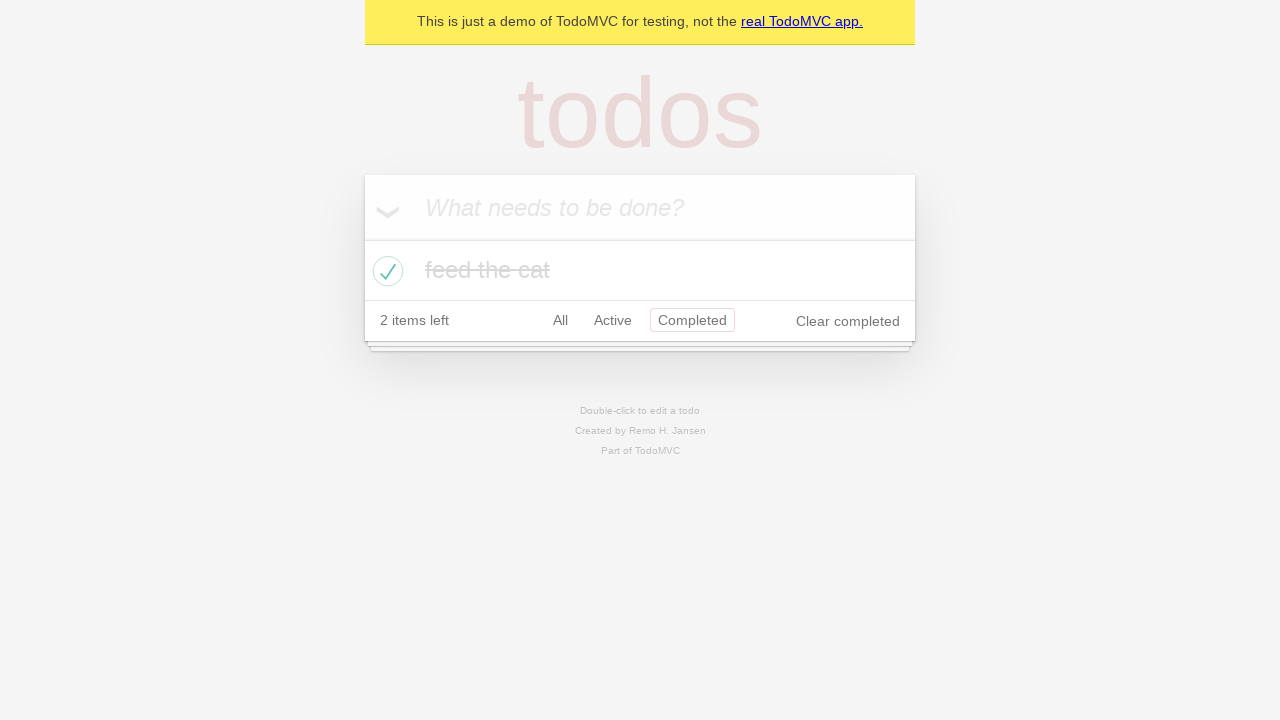